Tests that entering text into an input field and clicking a button changes the button's text to match the entered value "ITCH".

Starting URL: http://uitestingplayground.com/textinput

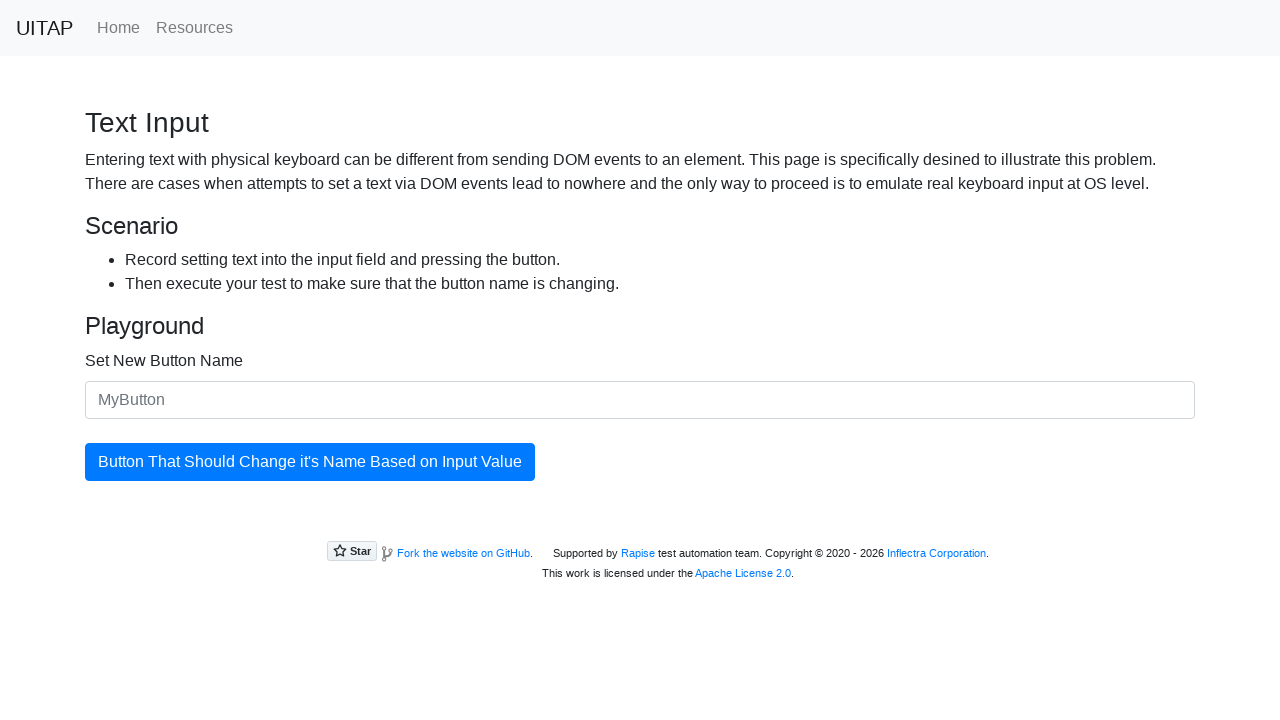

Entered 'ITCH' into the input field on .form-control
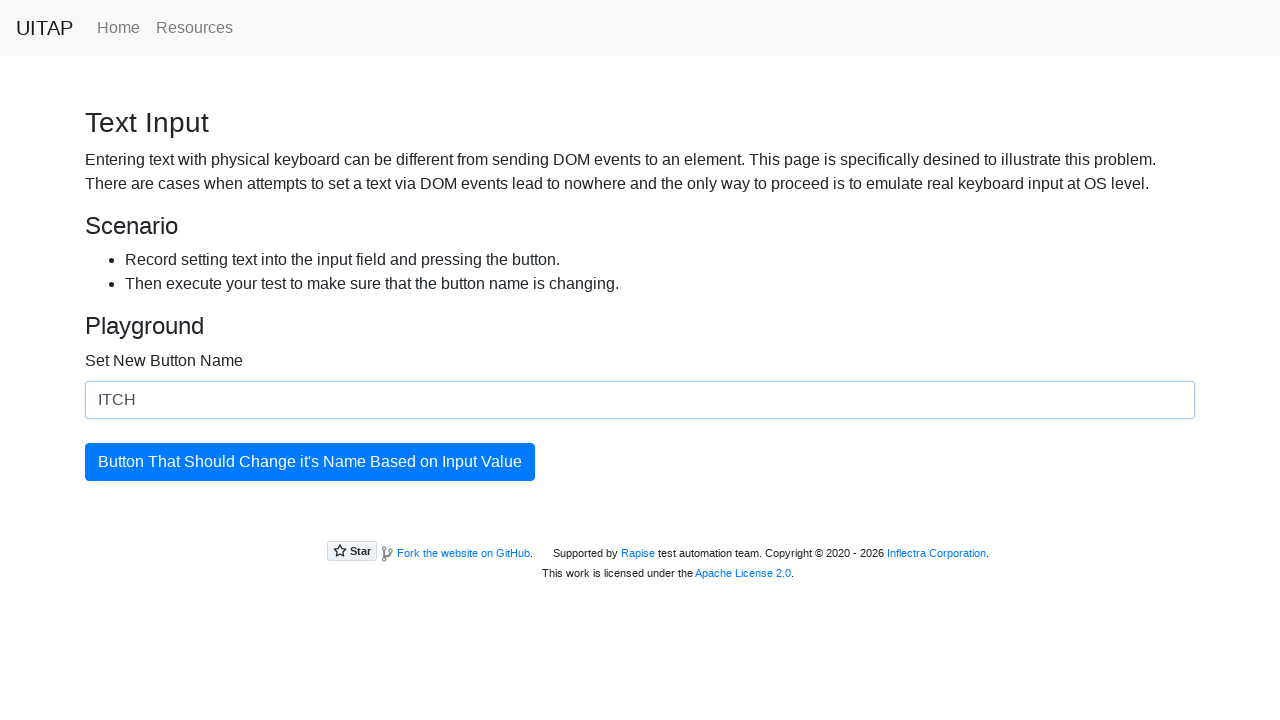

Clicked the blue button at (310, 462) on .btn.btn-primary
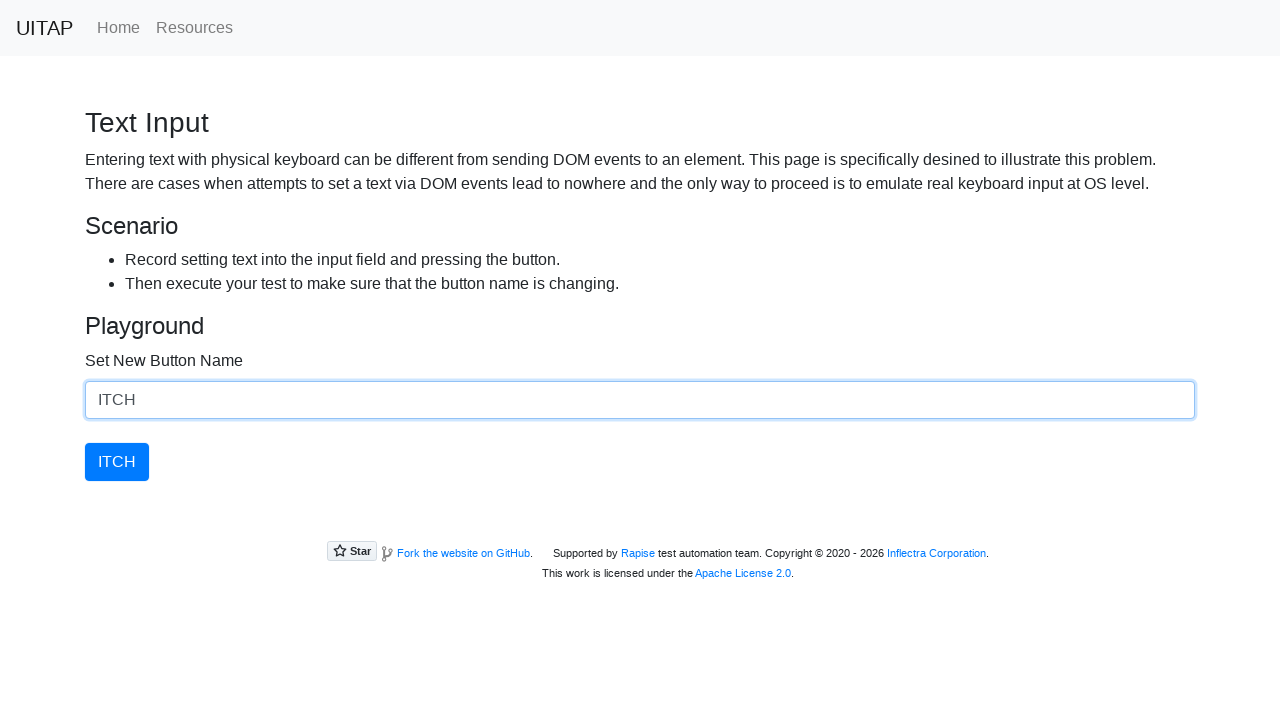

Verified button text changed to 'ITCH'
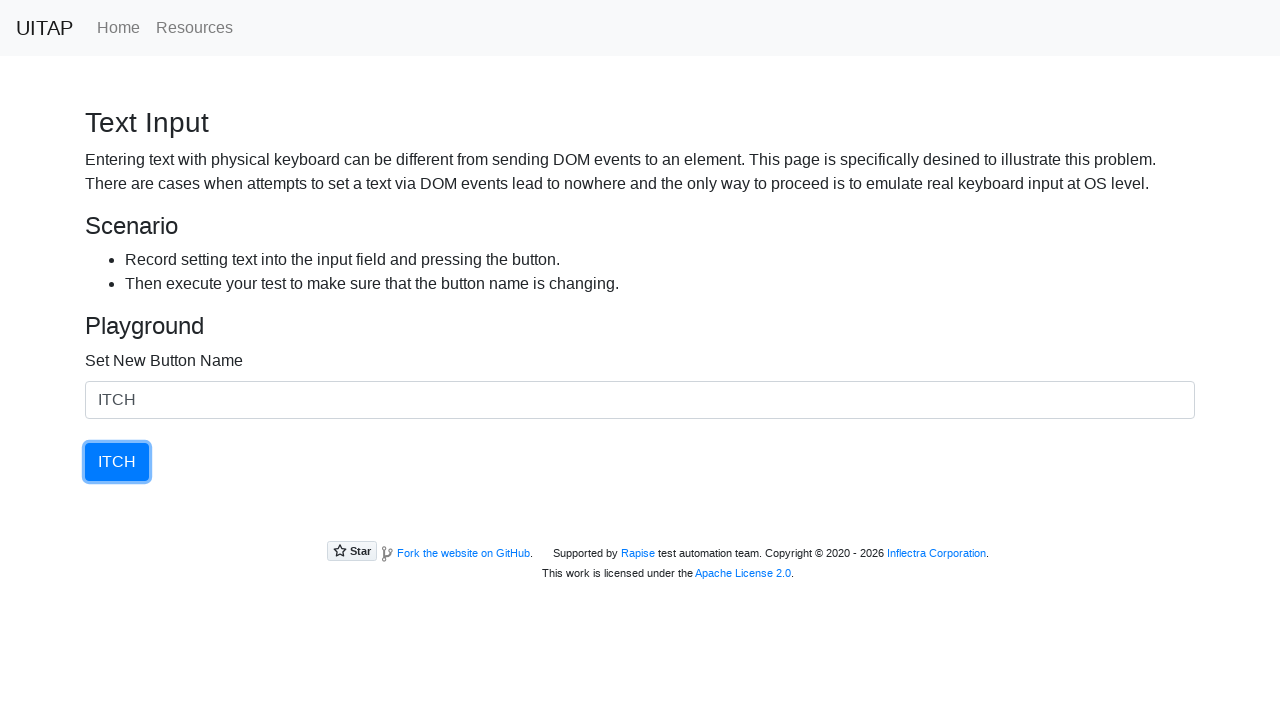

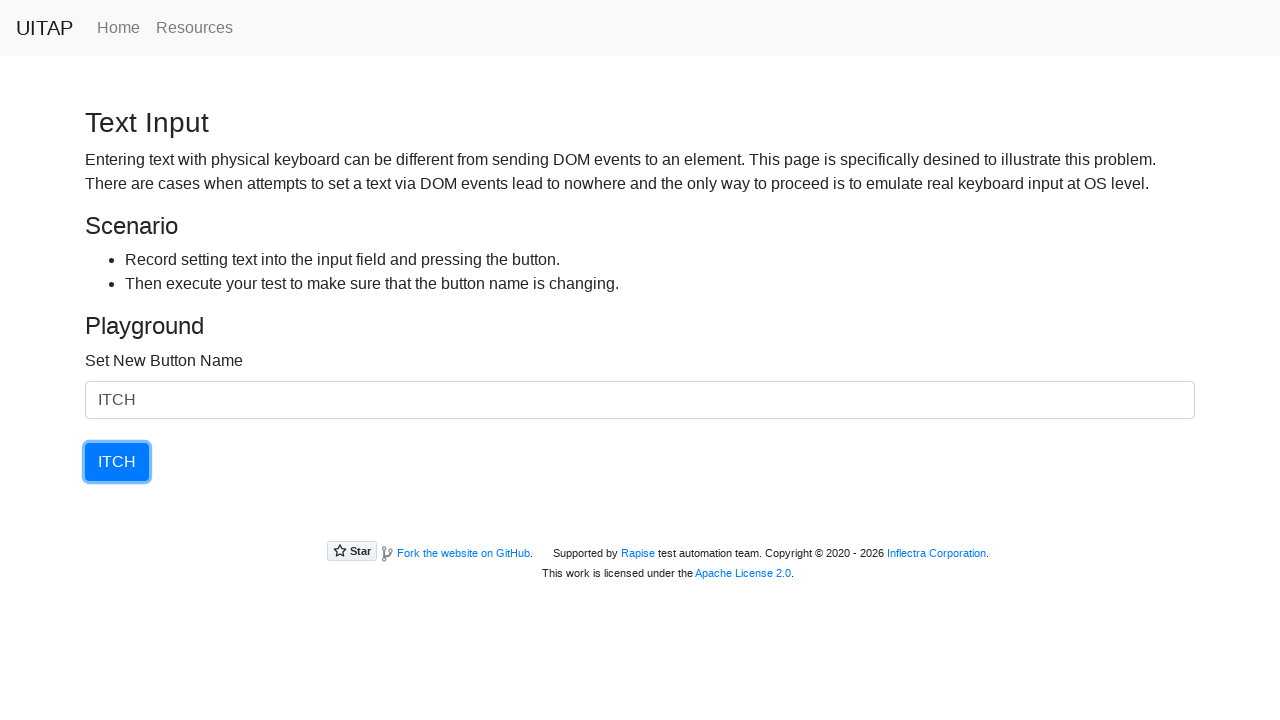